Tests multiple file upload functionality by navigating to the widgets page, clicking on Upload and Download section, and uploading multiple files to the multi-file input

Starting URL: https://mrreddyautomation.com/widgets/

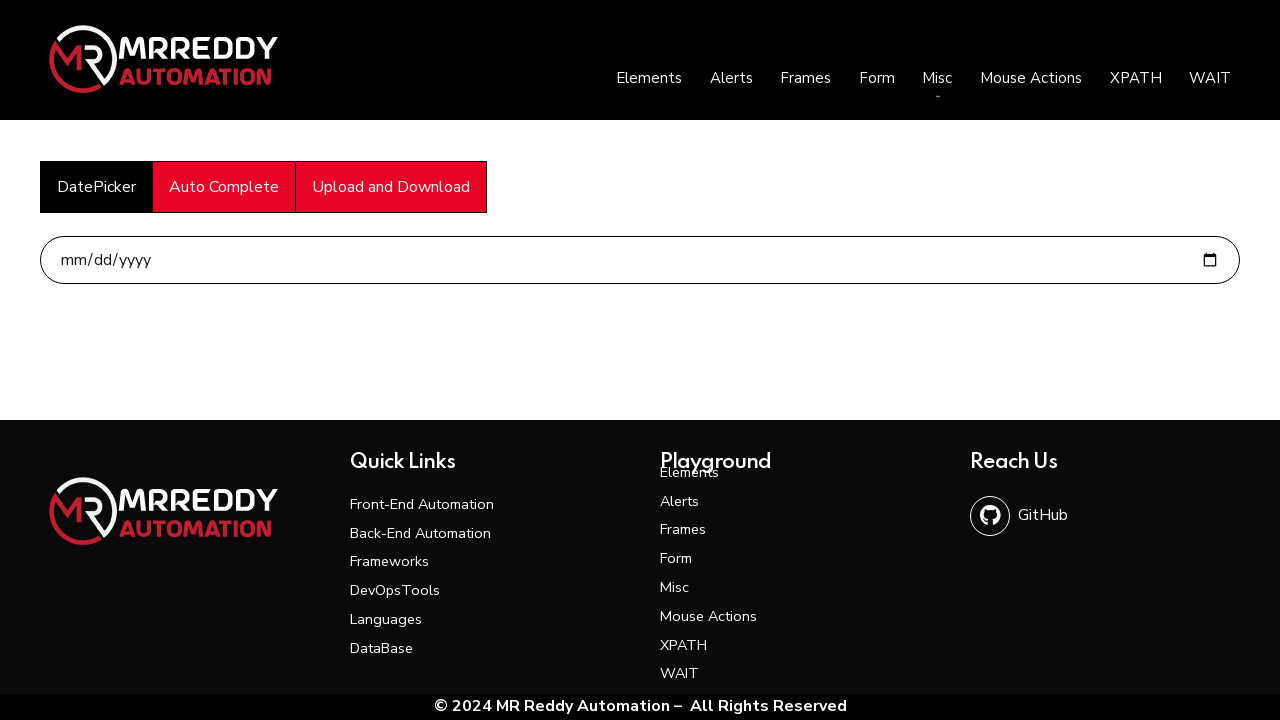

Clicked on Upload and Download section at (391, 187) on xpath=//span[text()='Upload and Download']
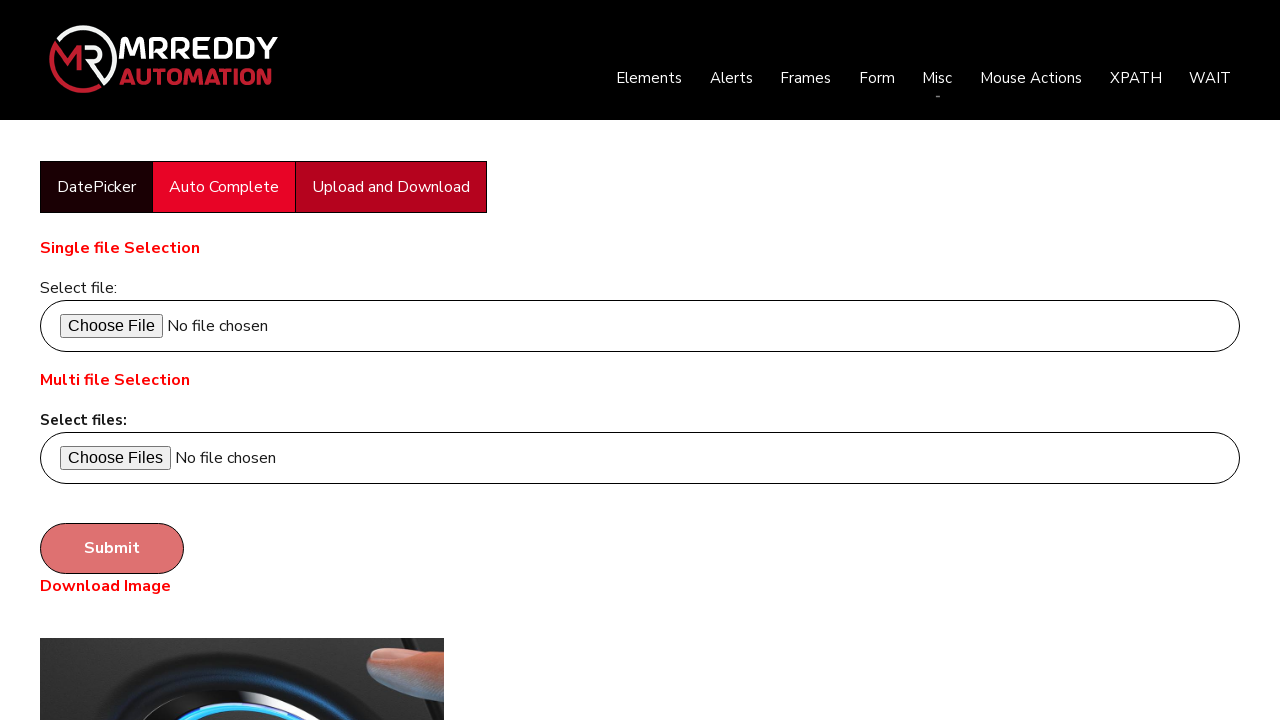

Upload section loaded and file input element is visible
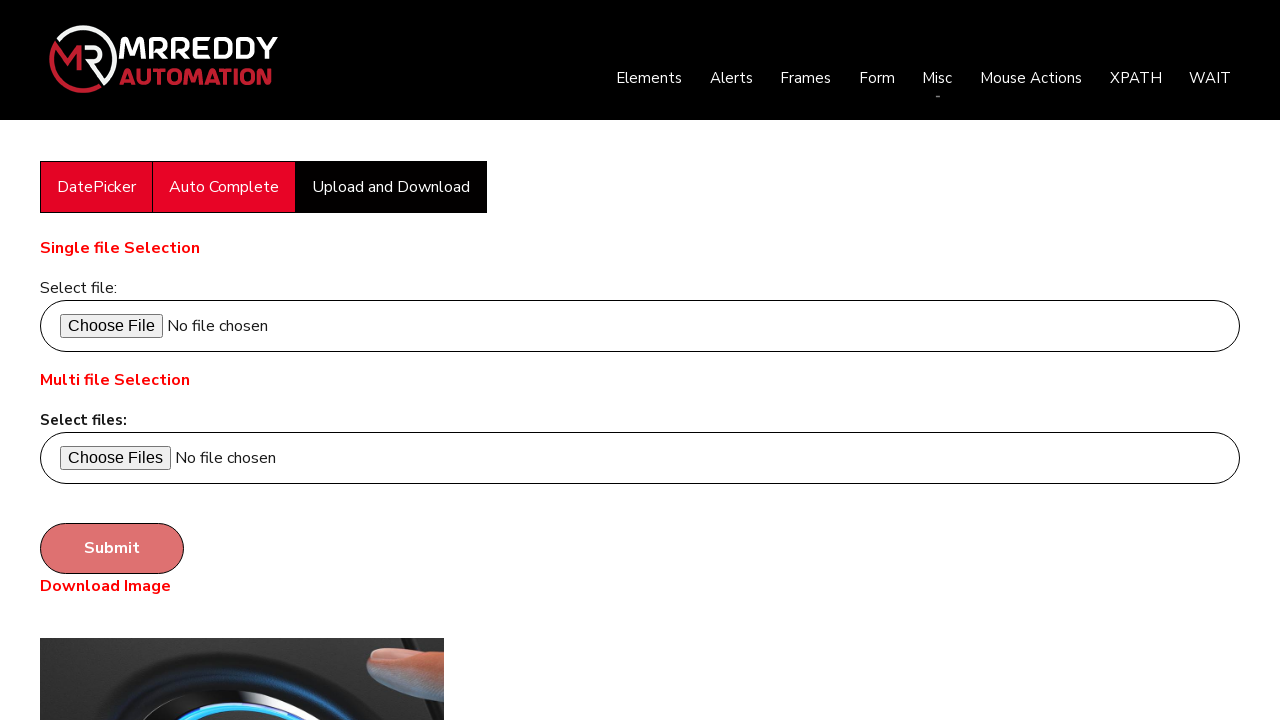

Successfully uploaded multiple files (test_file1.txt and test_file2.txt) to the file input
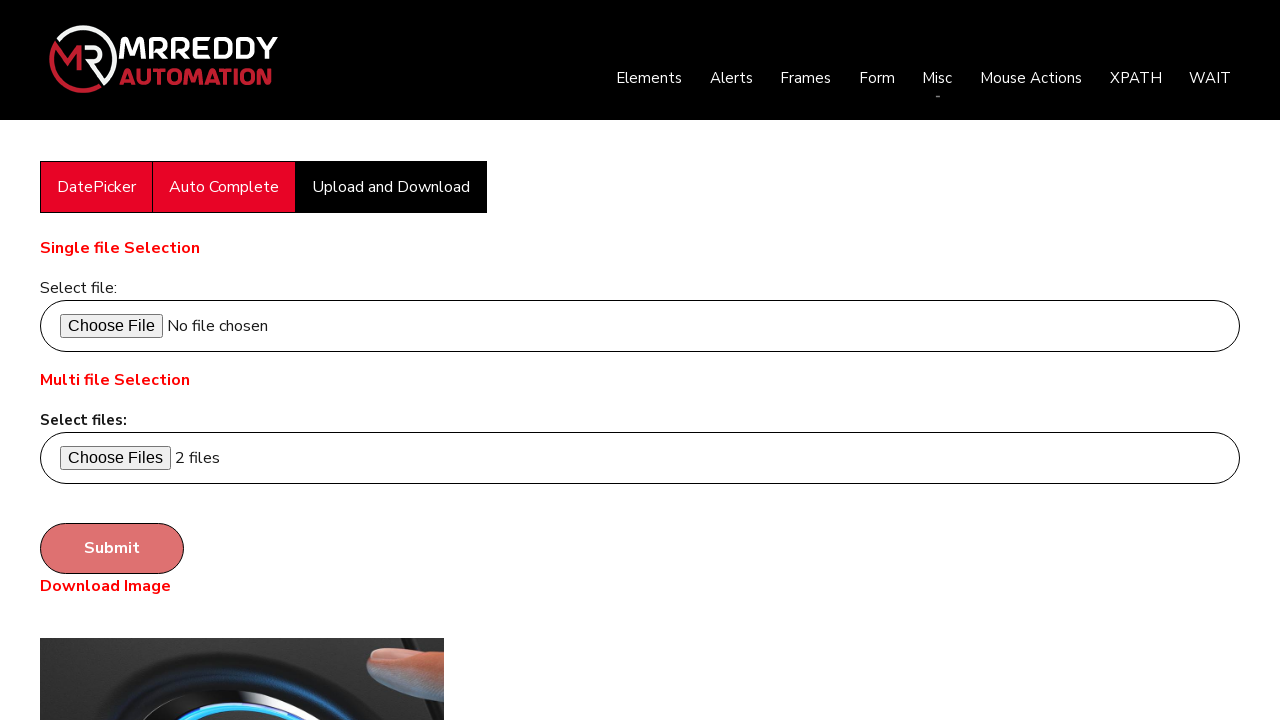

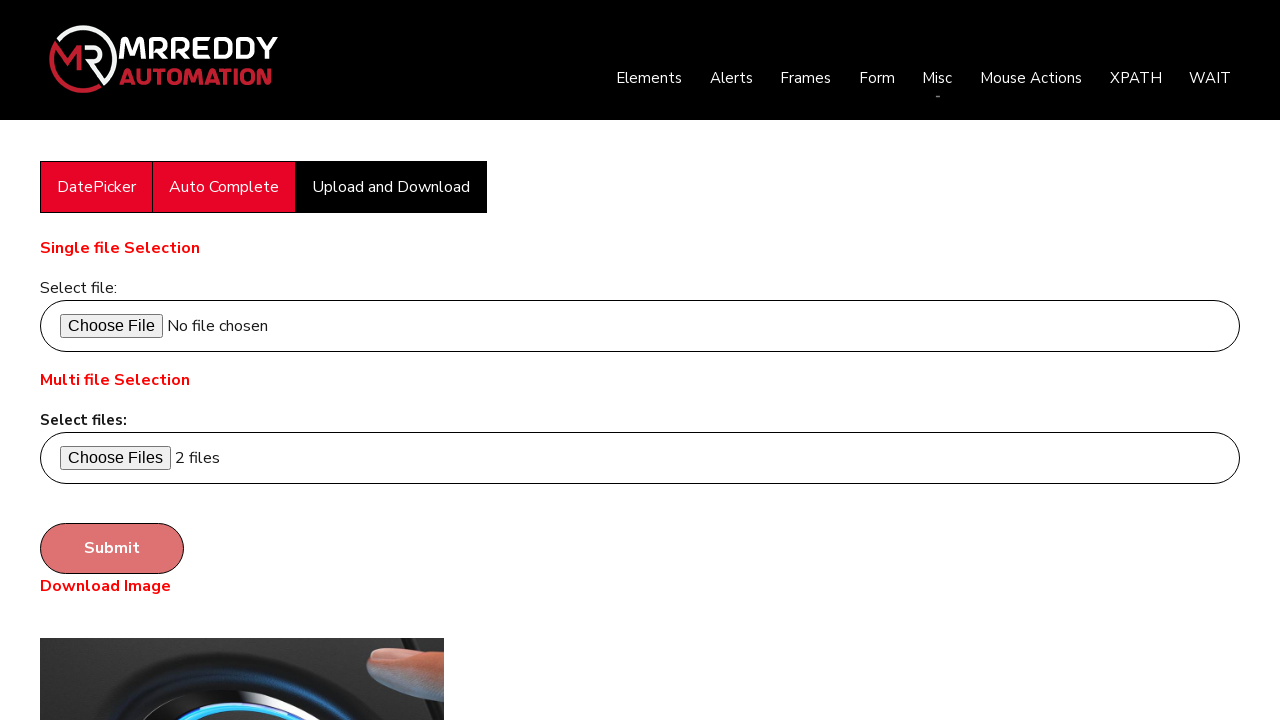